Solves a simple math problem by extracting two numbers from the page, calculating their sum, and selecting the result from a dropdown menu

Starting URL: http://suninjuly.github.io/selects1.html

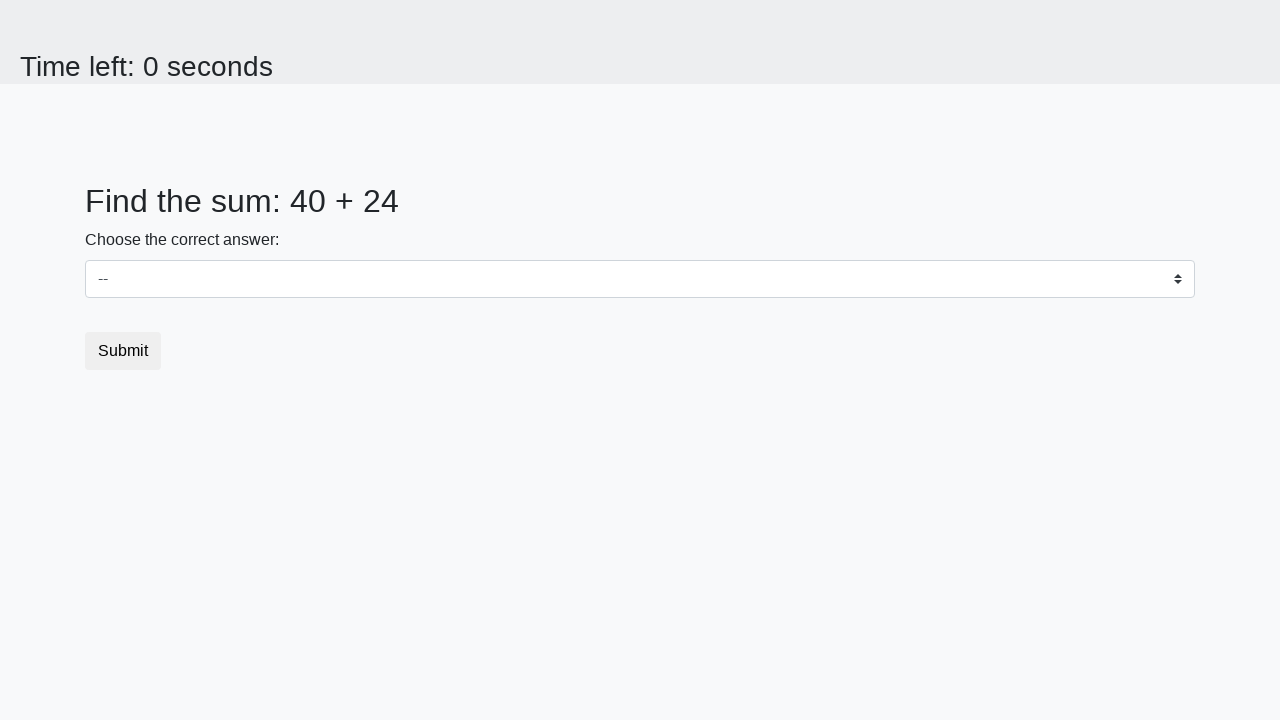

Extracted first number from #num1 element
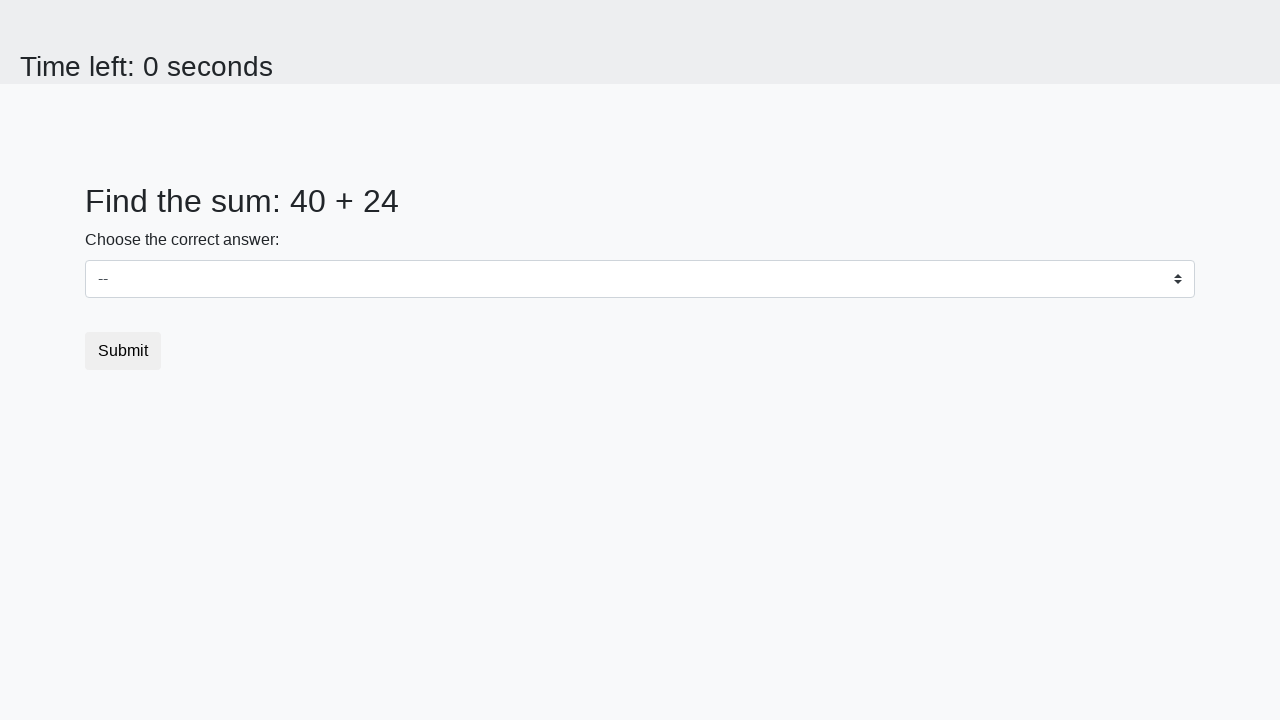

Extracted second number from #num2 element
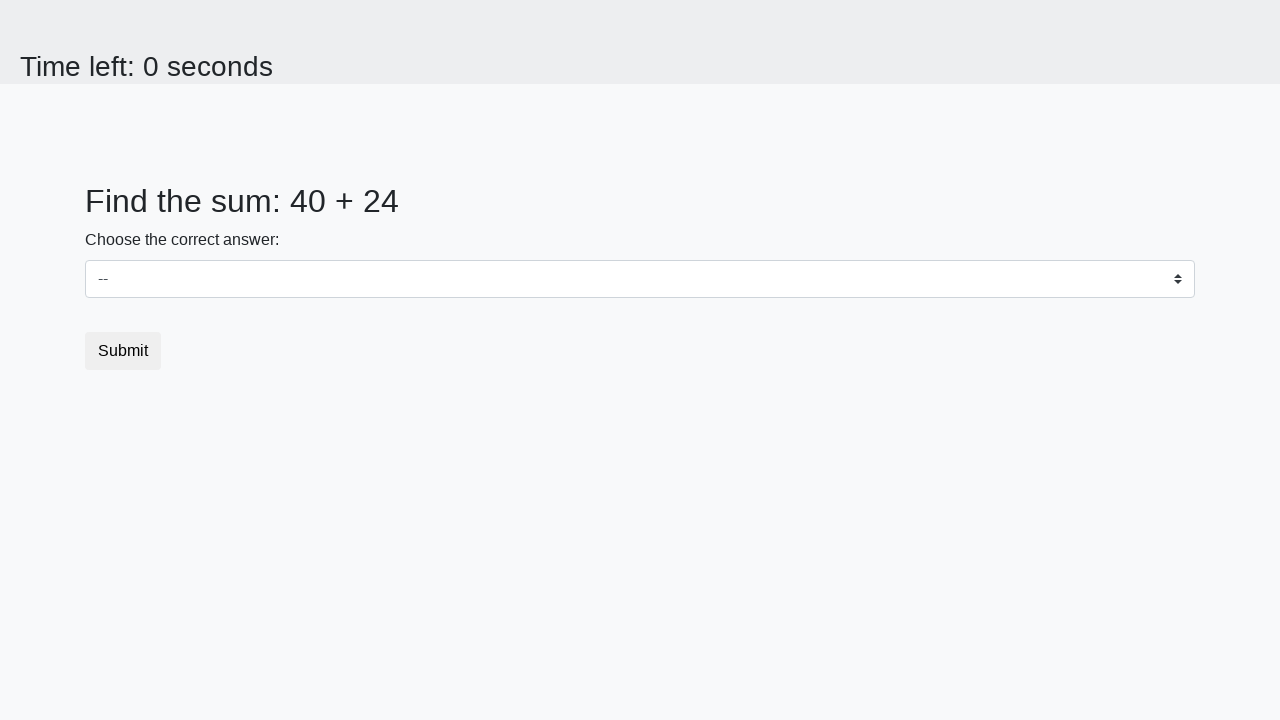

Calculated sum: 40 + 24 = 64
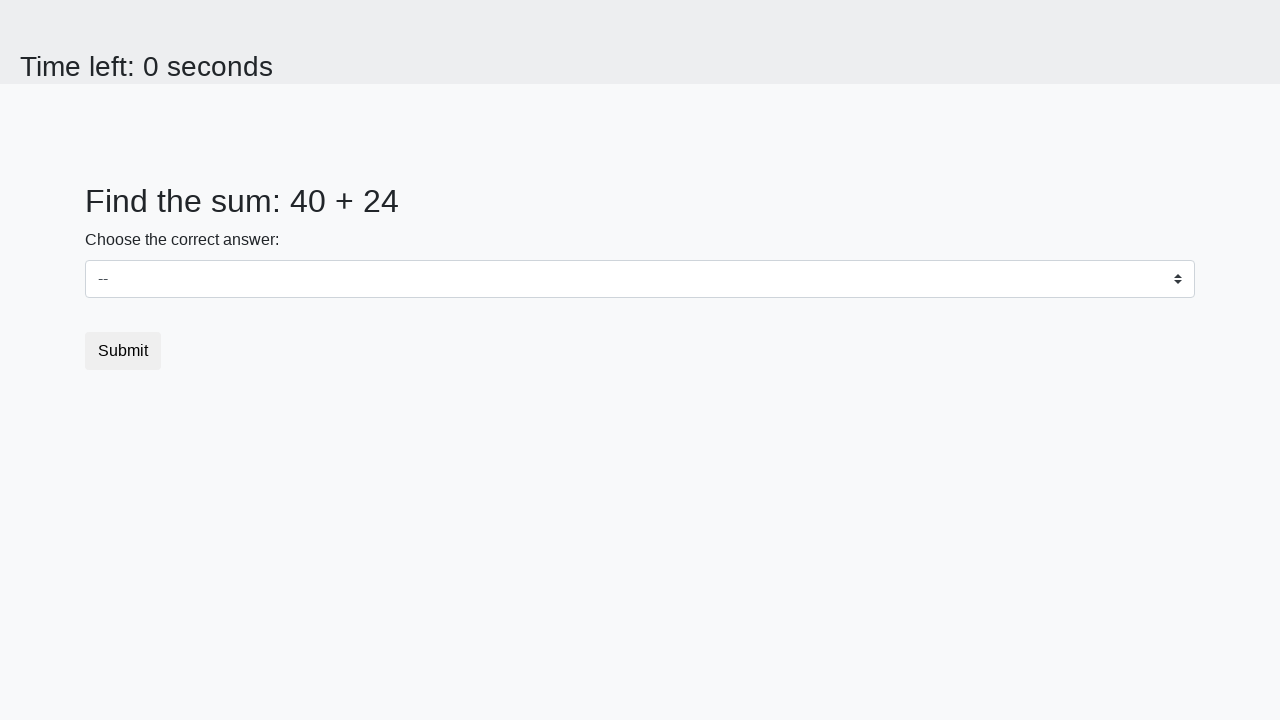

Selected result '64' from dropdown menu on select
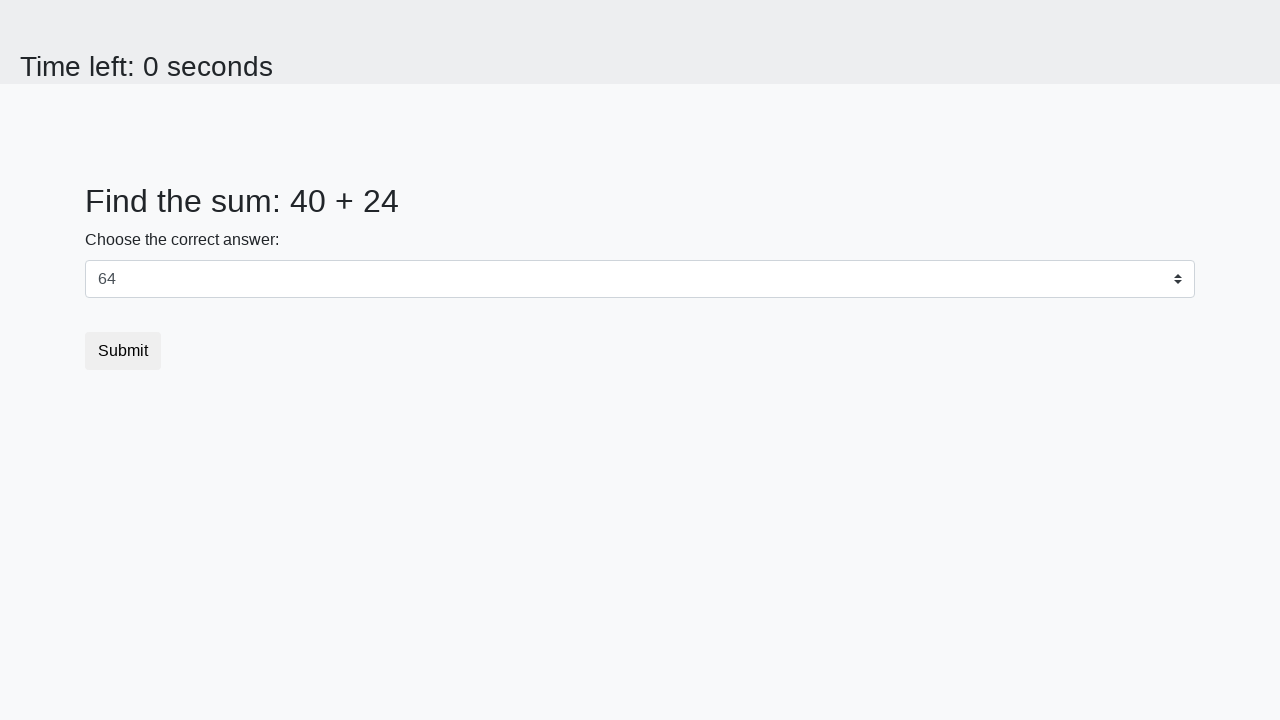

Clicked submit button at (123, 351) on .btn
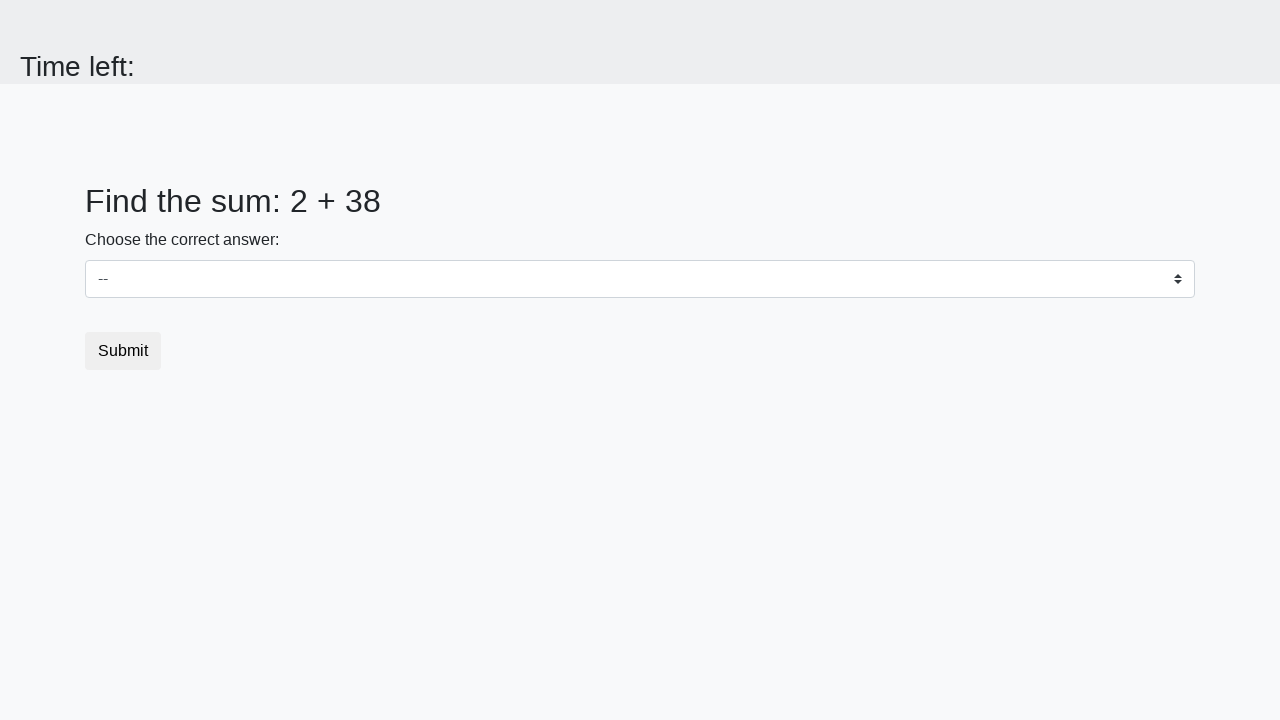

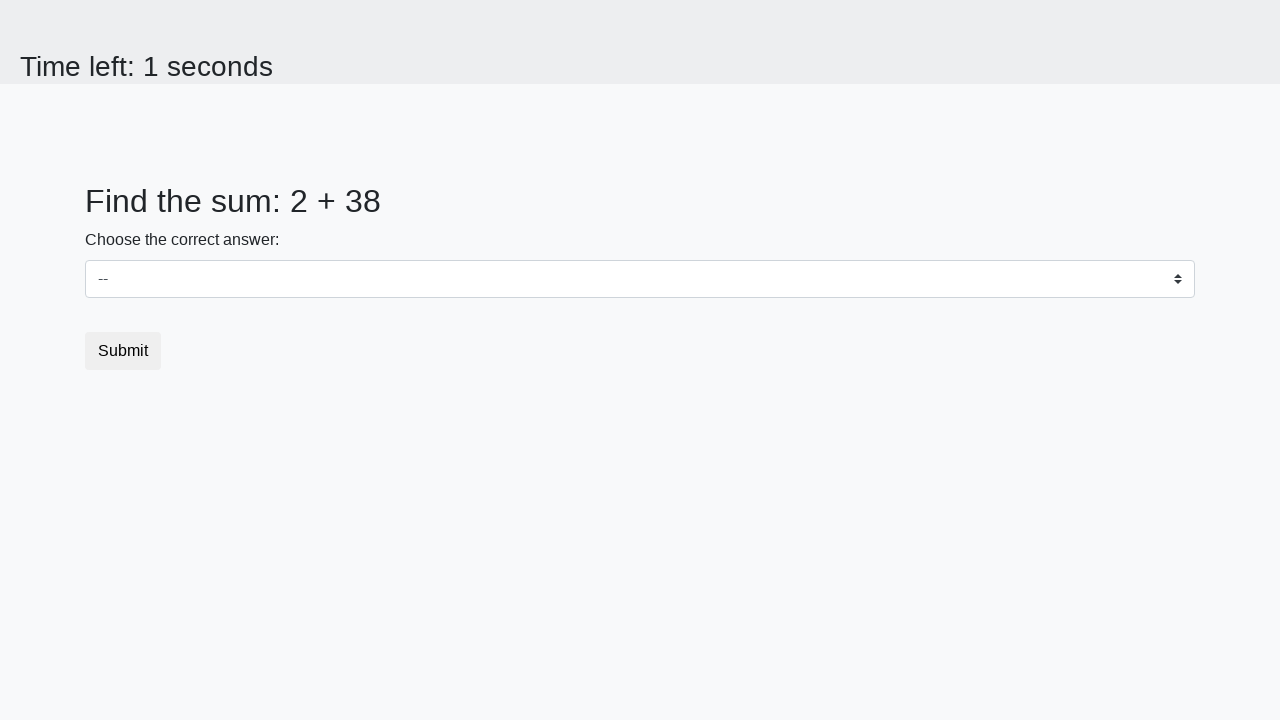